Tests the task management application by adding a new task and moving it through the Kanban board stages (Todo → In Progress → Done)

Starting URL: https://feligomes.github.io/every-io/

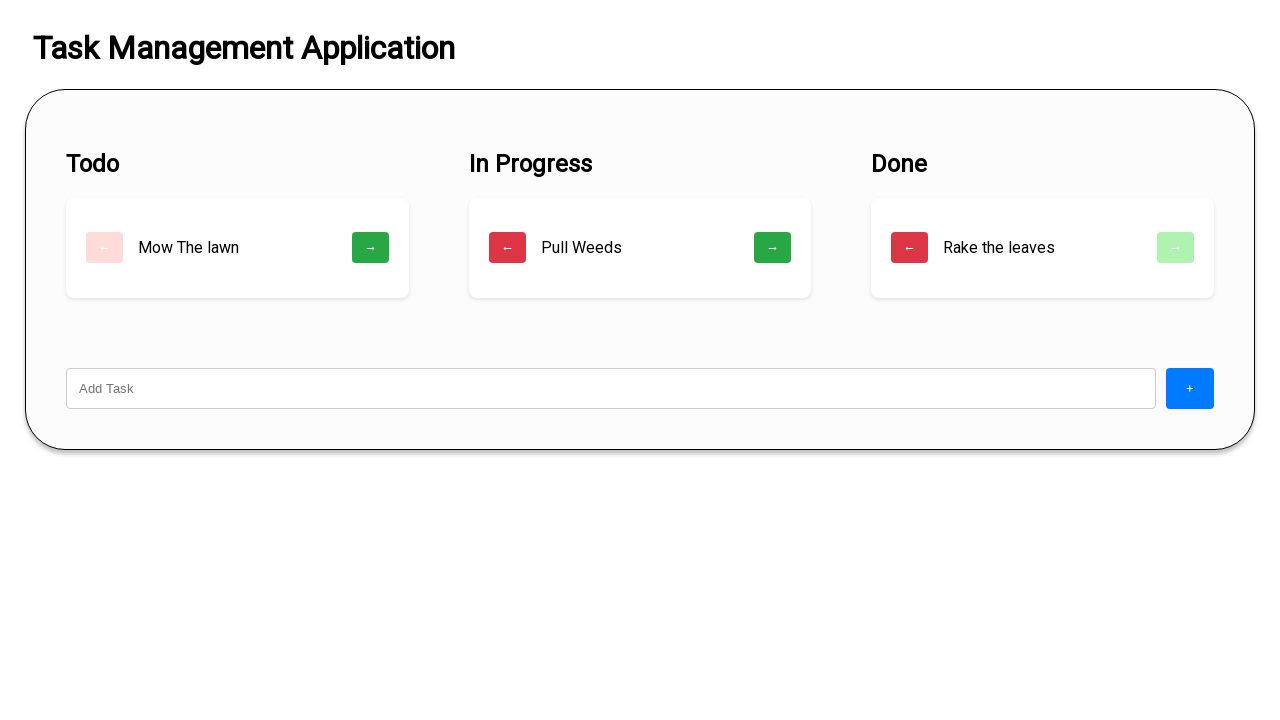

Waited for input field to load
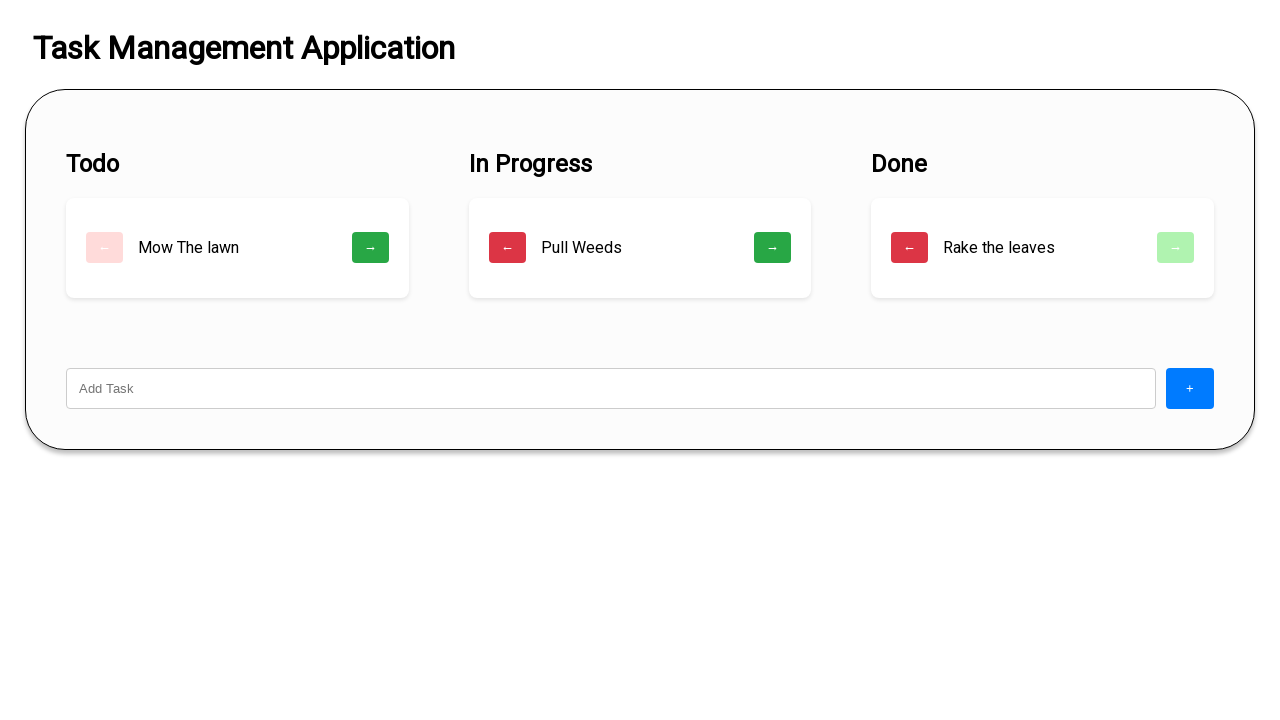

Filled input field with task 'Complete project documentation' on input
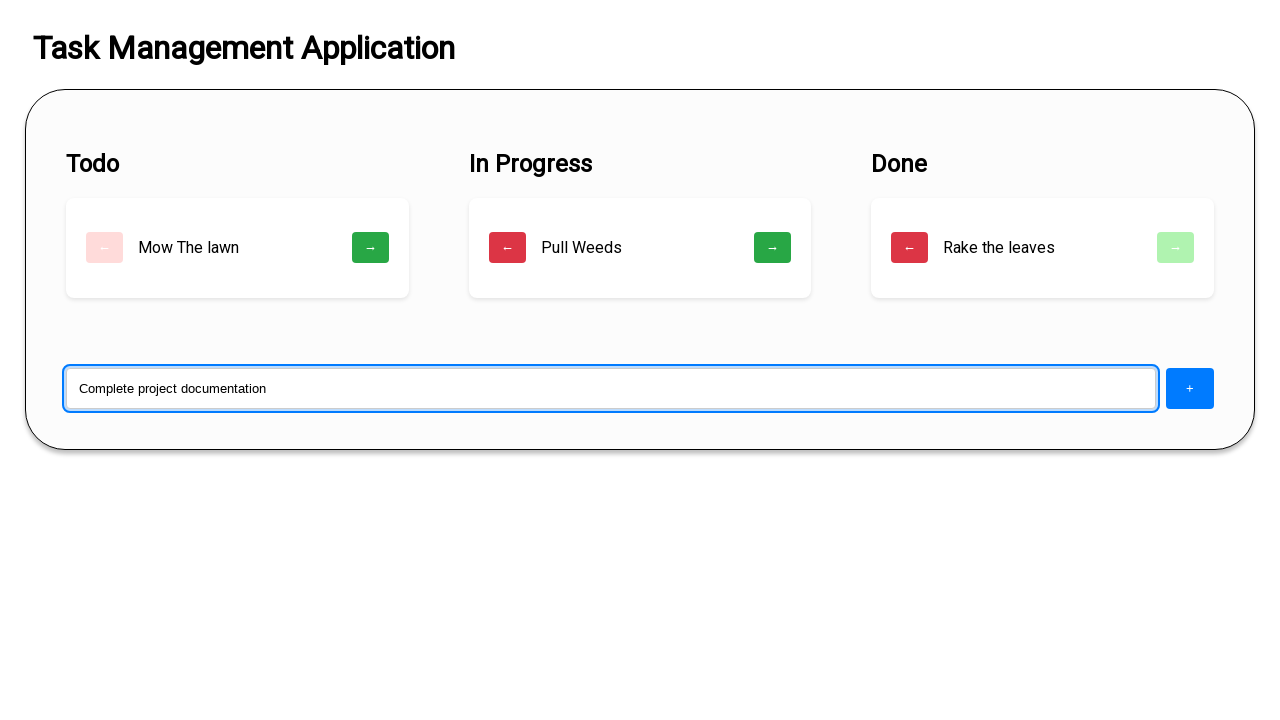

Pressed Enter to submit the new task on input
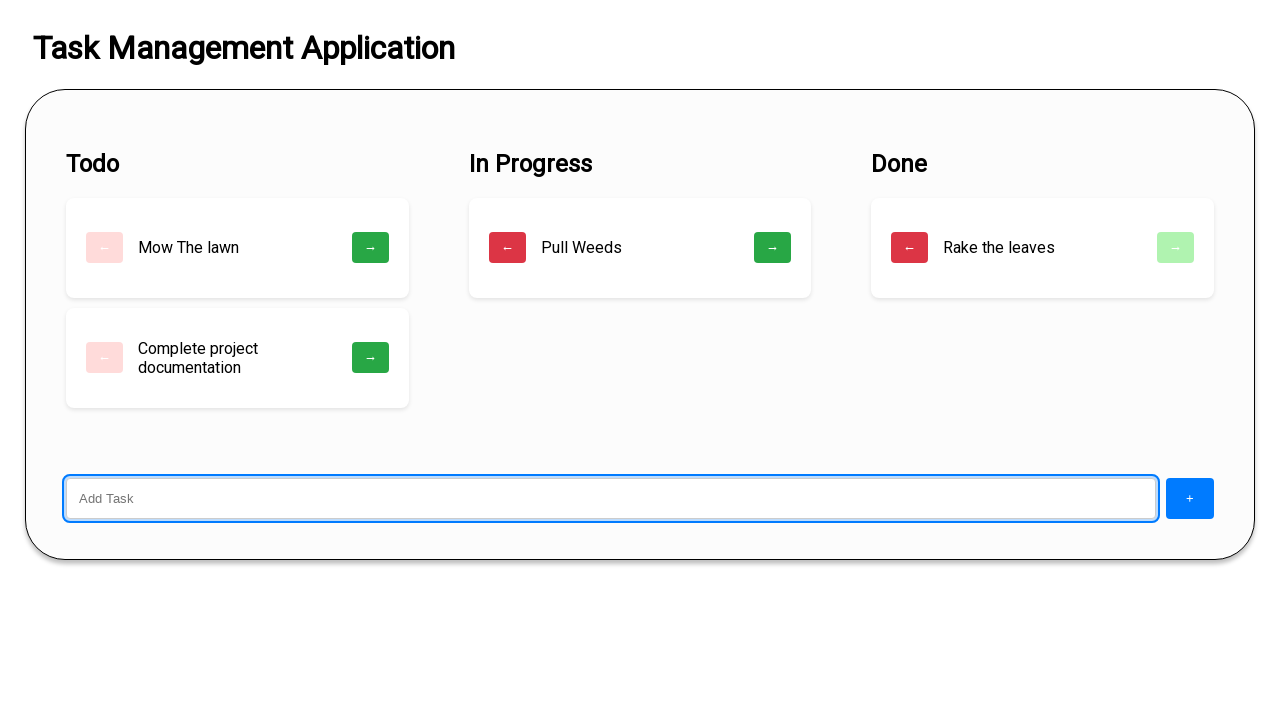

Task appeared in Todo column
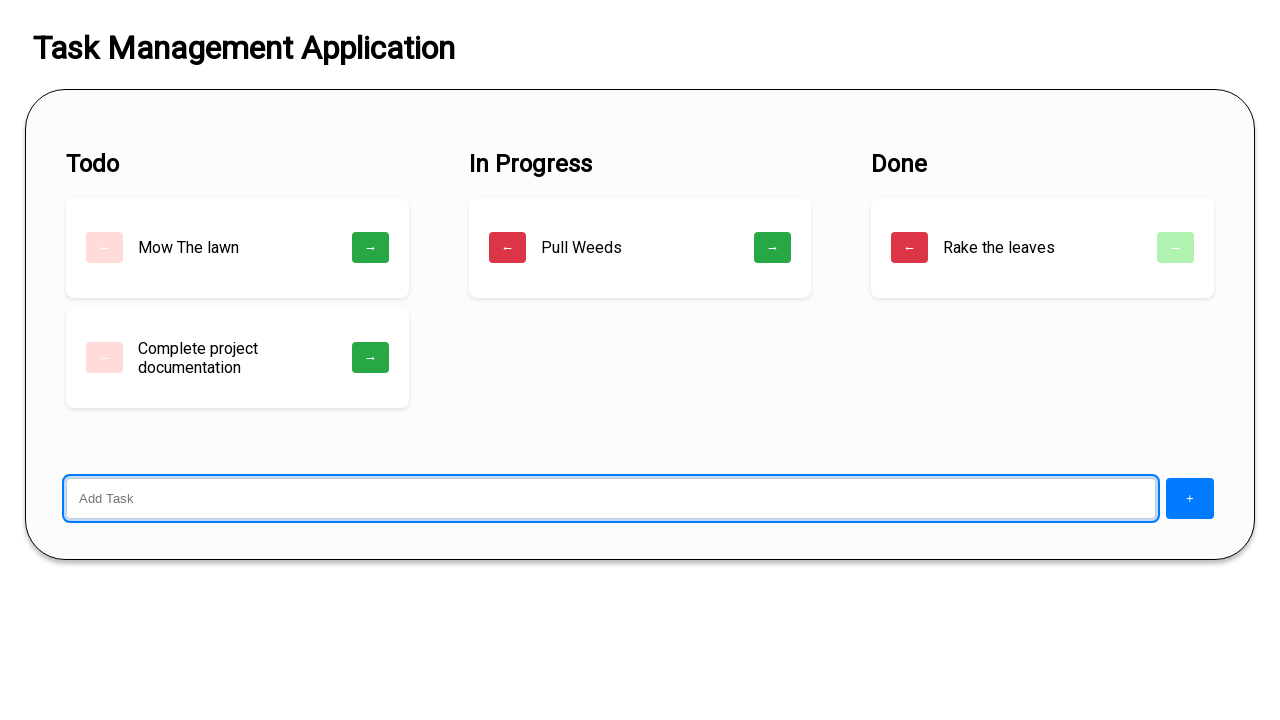

Located task item in DOM
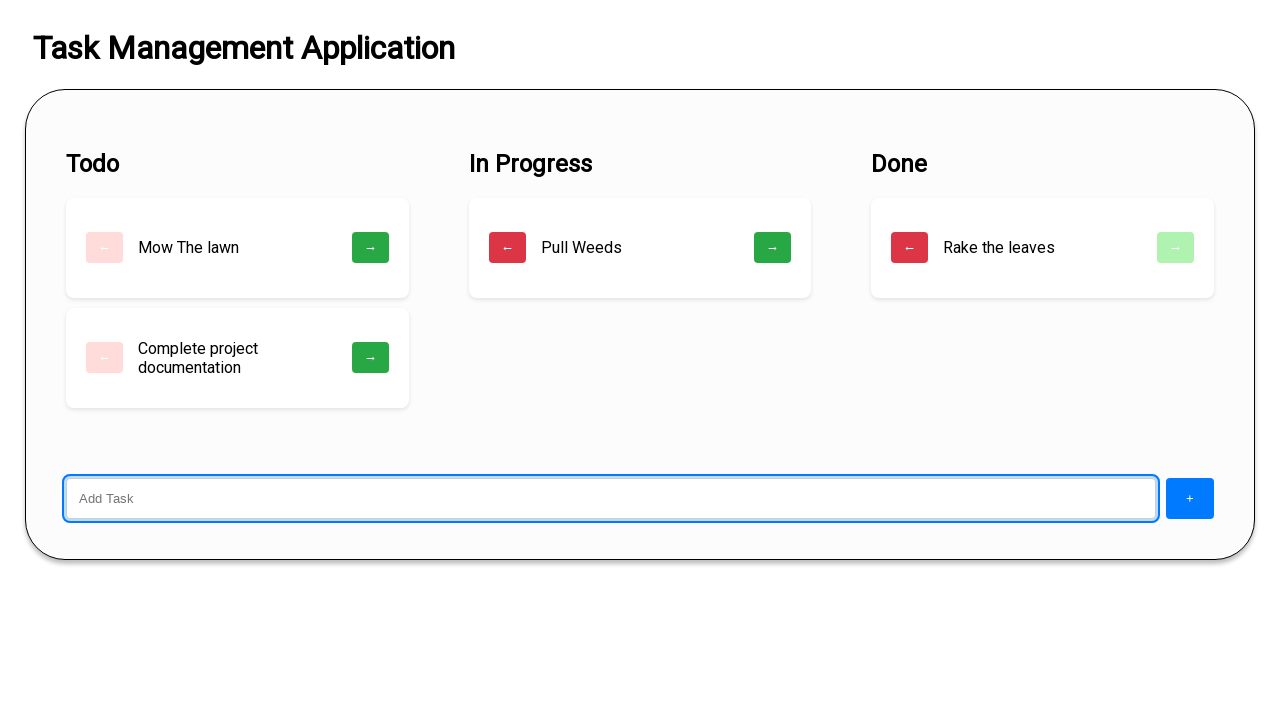

Clicked right arrow to move task from Todo to In Progress at (370, 358) on text=Complete project documentation >> .. >> button >> nth=1
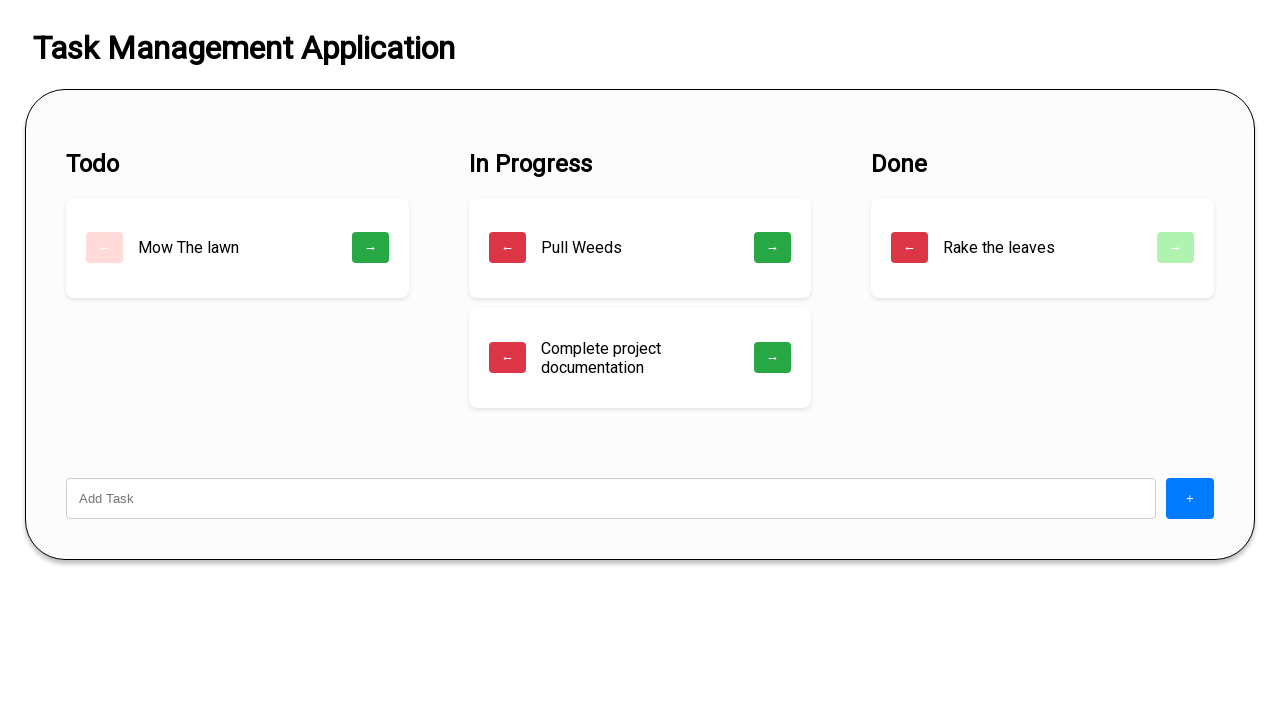

Waited 500ms for task transition to In Progress
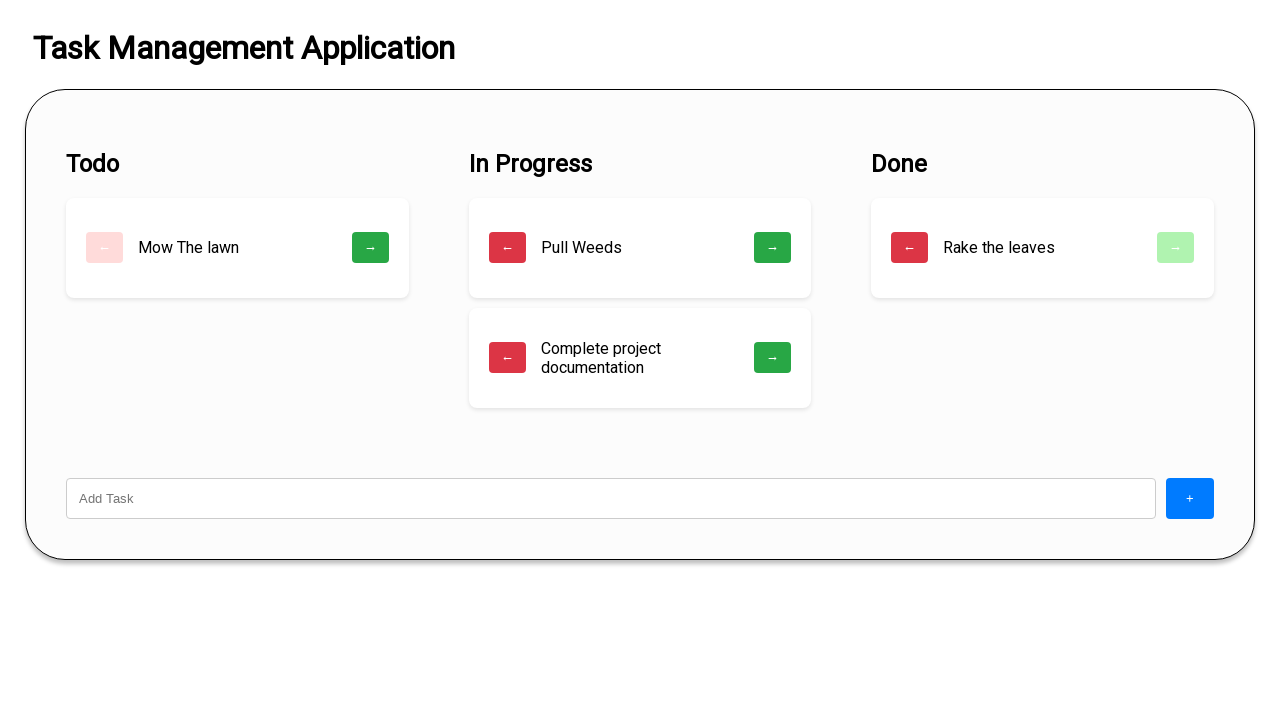

Located task item in DOM again
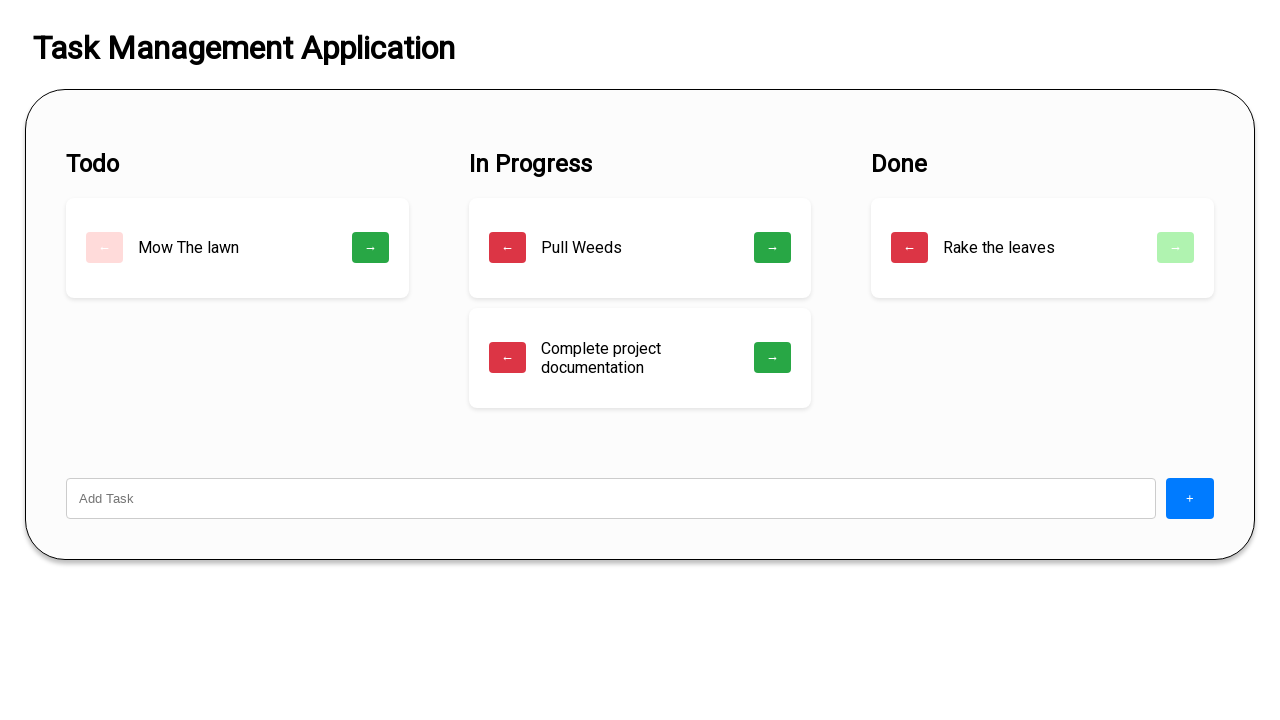

Clicked right arrow to move task from In Progress to Done at (773, 358) on text=Complete project documentation >> .. >> button >> nth=1
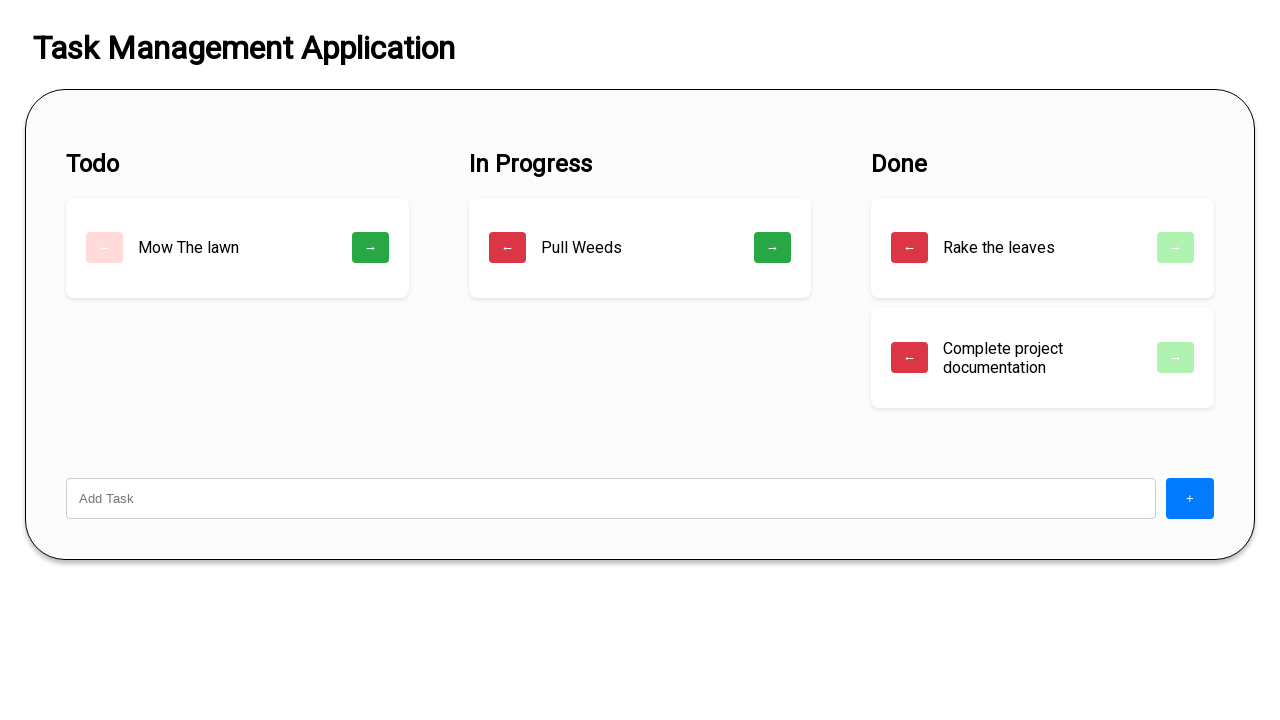

Waited 500ms for task transition to Done
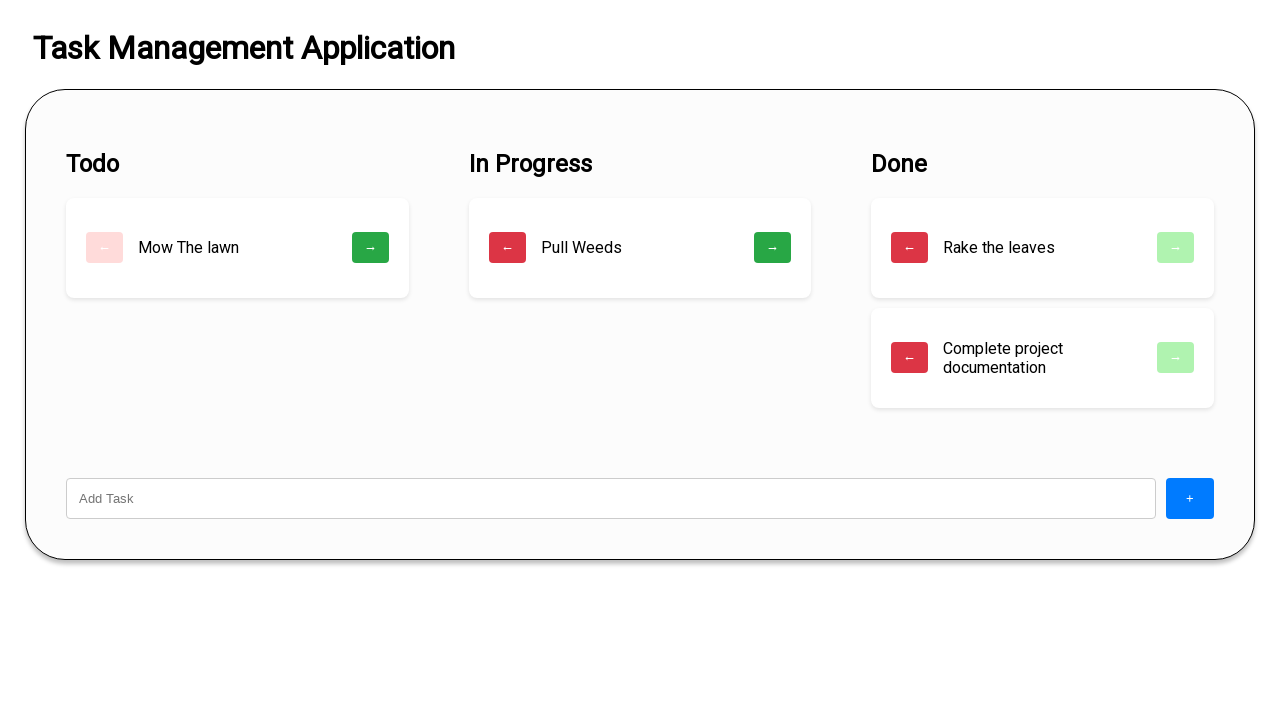

Located task item in DOM for backward movement
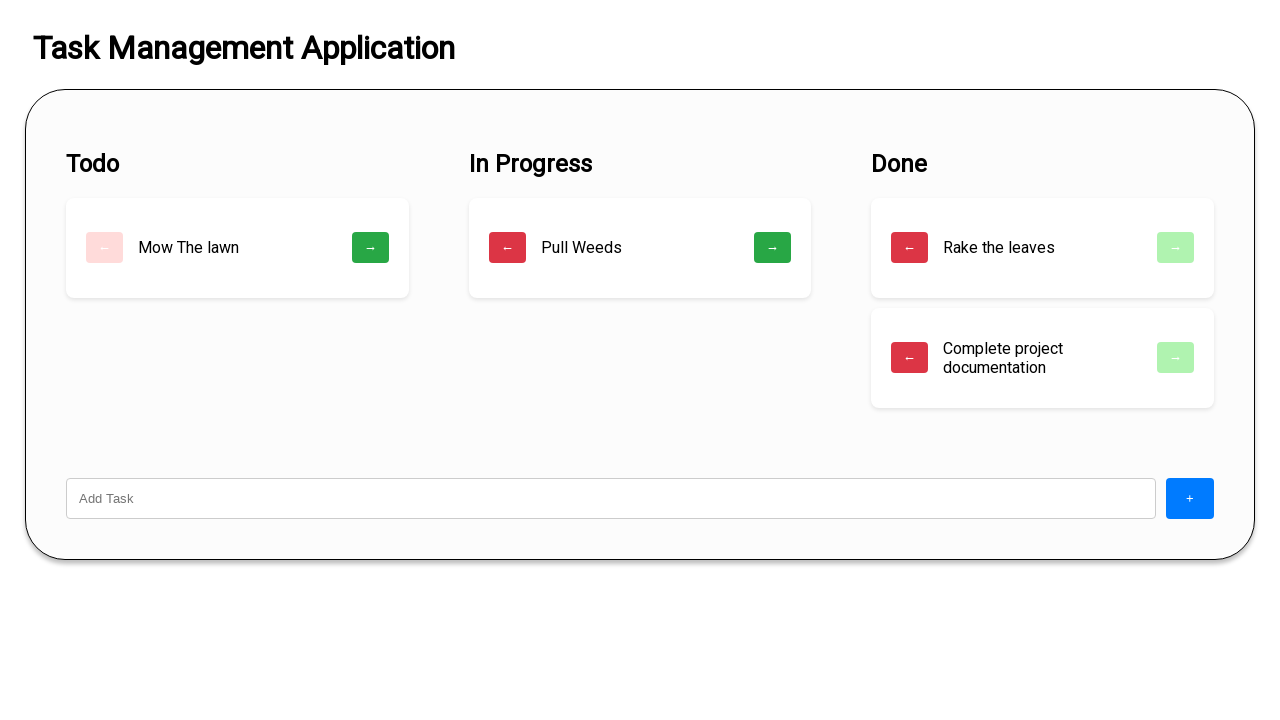

Clicked left arrow to move task from Done back to In Progress at (910, 358) on text=Complete project documentation >> .. >> button >> nth=0
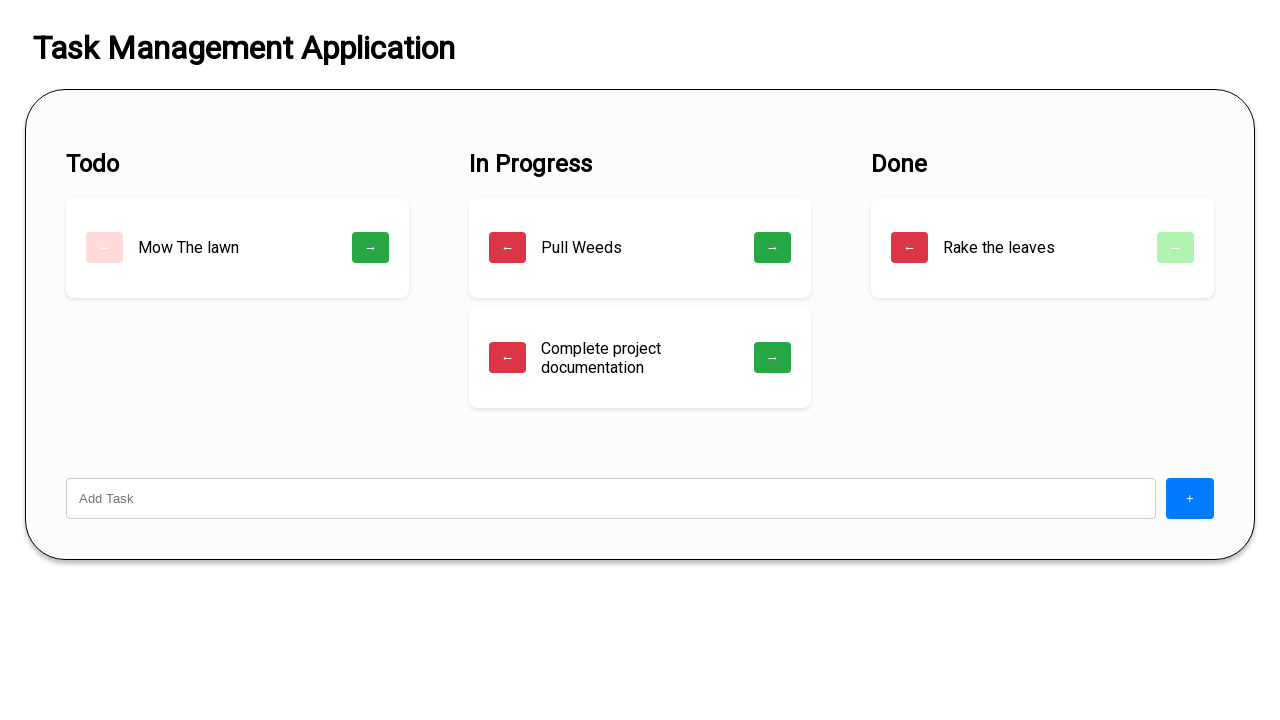

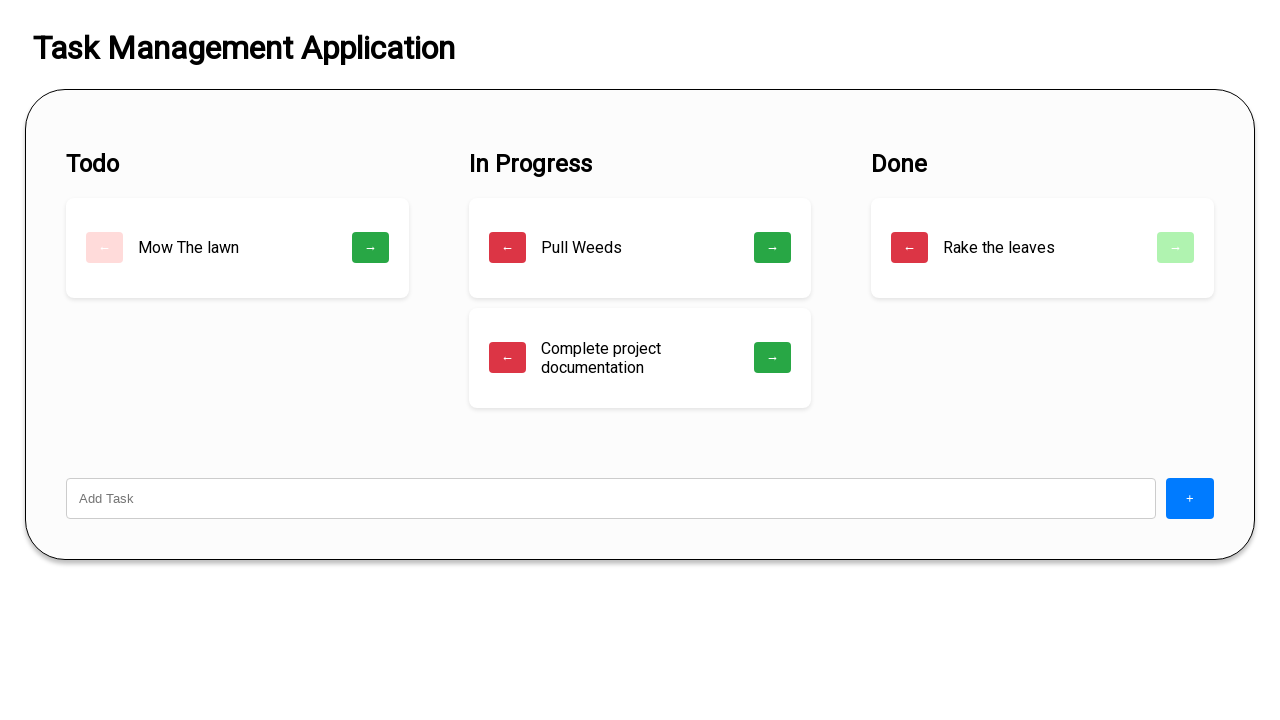